Tests A/B test opt-out by setting the opt-out cookie before navigating to the A/B test page

Starting URL: http://the-internet.herokuapp.com

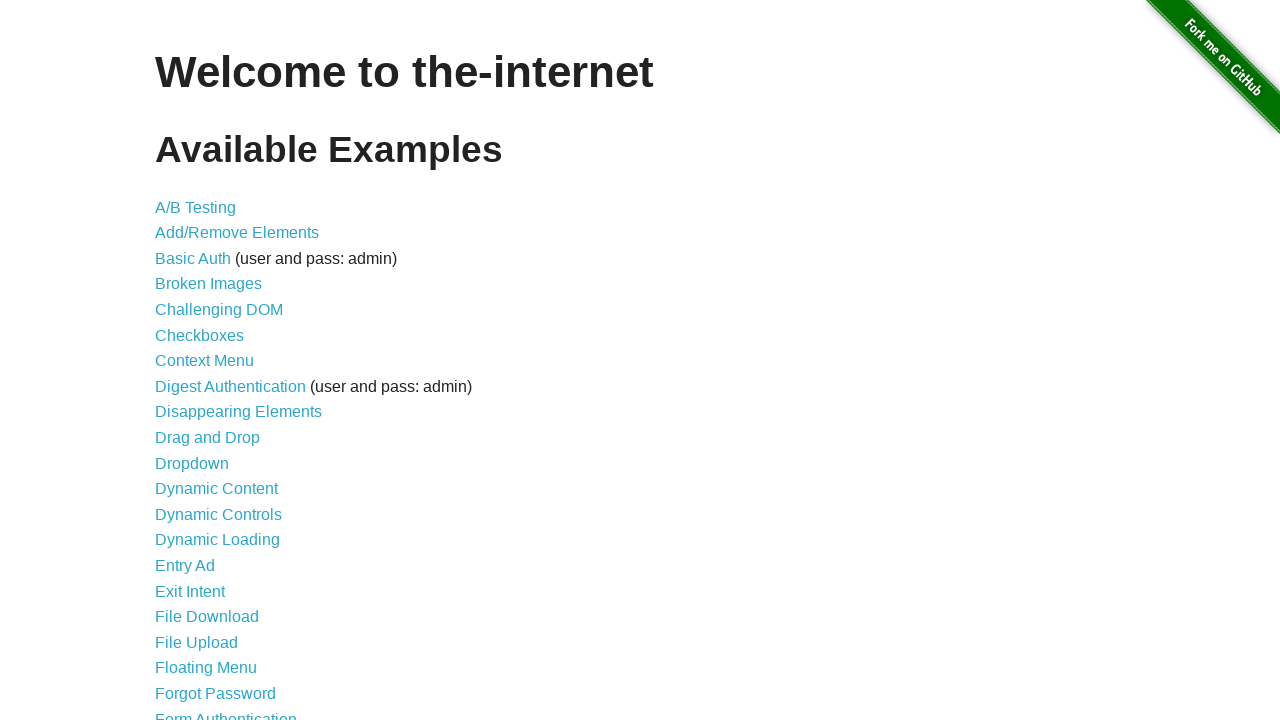

Added optimizelyOptOut cookie to opt out of A/B test
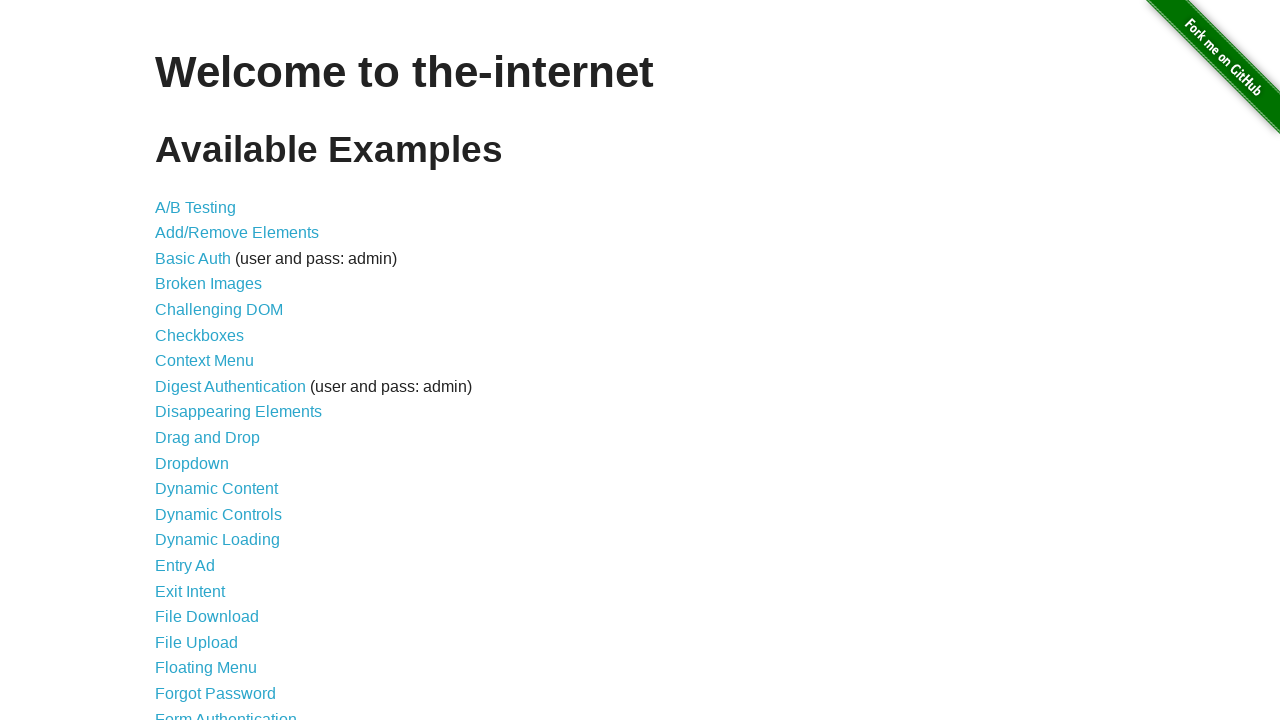

Navigated to A/B test page
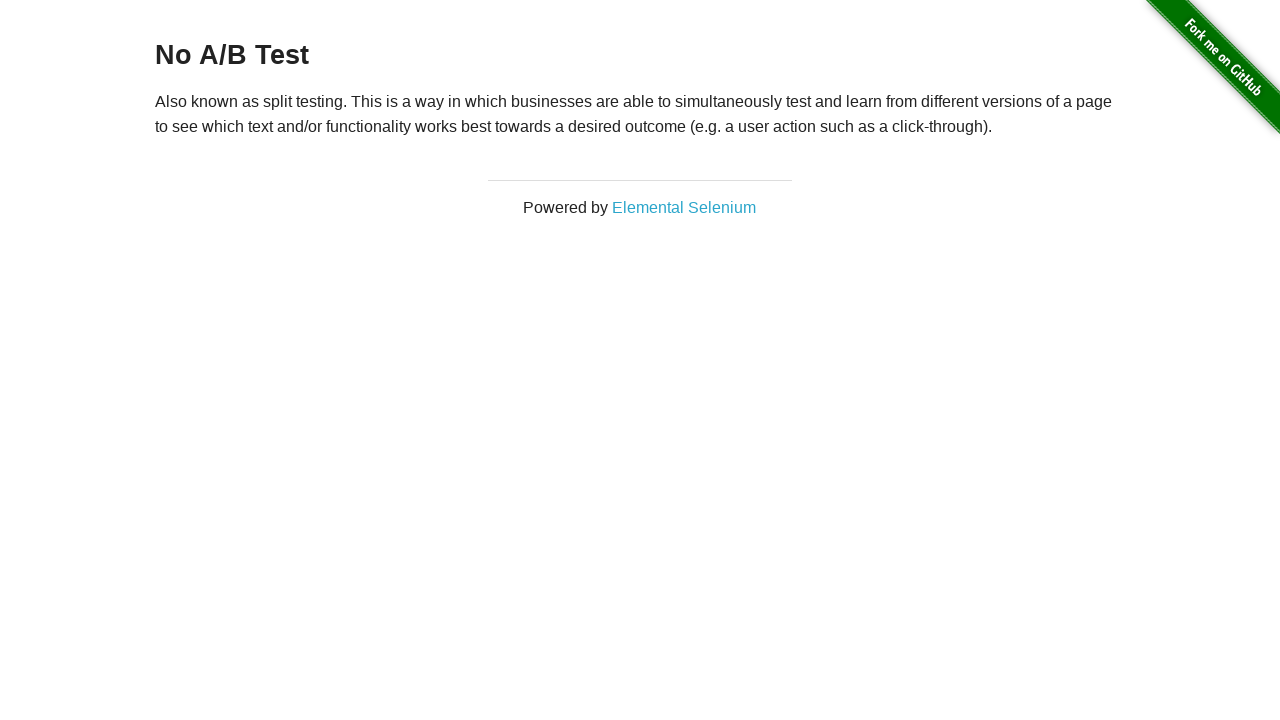

Retrieved heading text: 'No A/B Test'
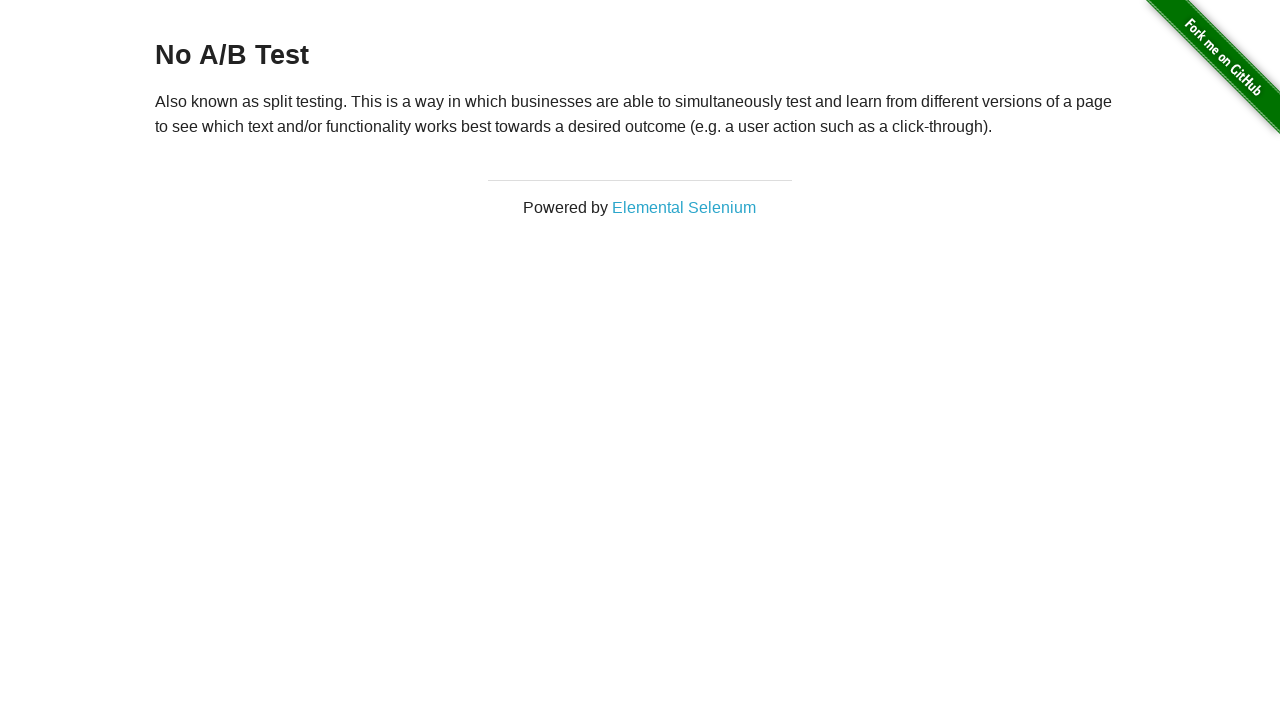

Verified heading displays 'No A/B Test' - opt-out cookie working correctly
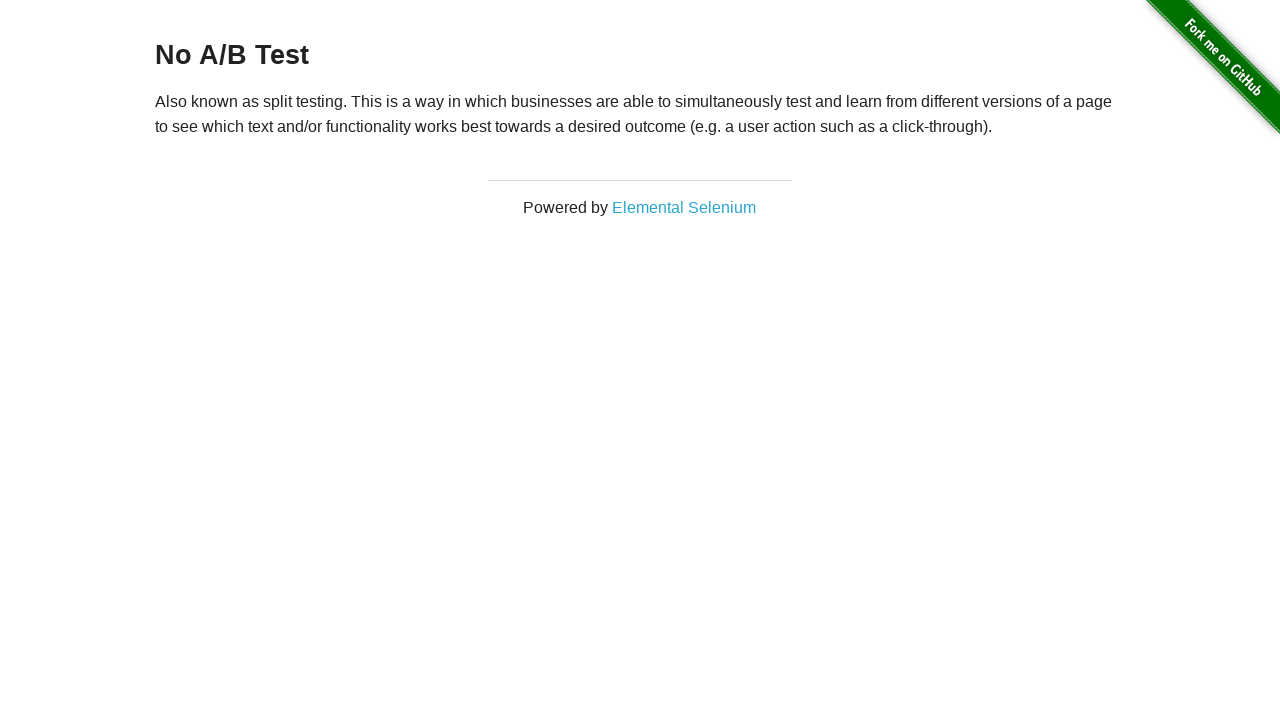

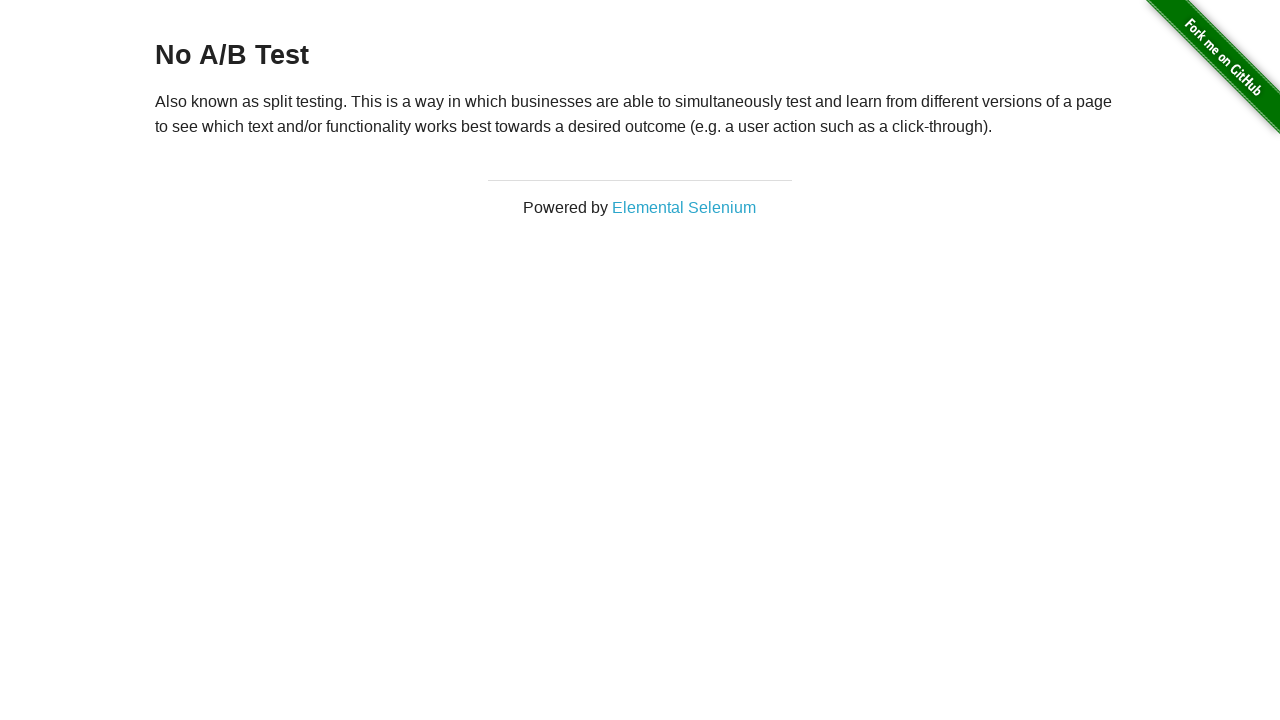